Tests mouse input events on a training page by performing left click, double click, and right click actions, verifying that each action triggers the expected response

Starting URL: https://v1.training-support.net/selenium/input-events

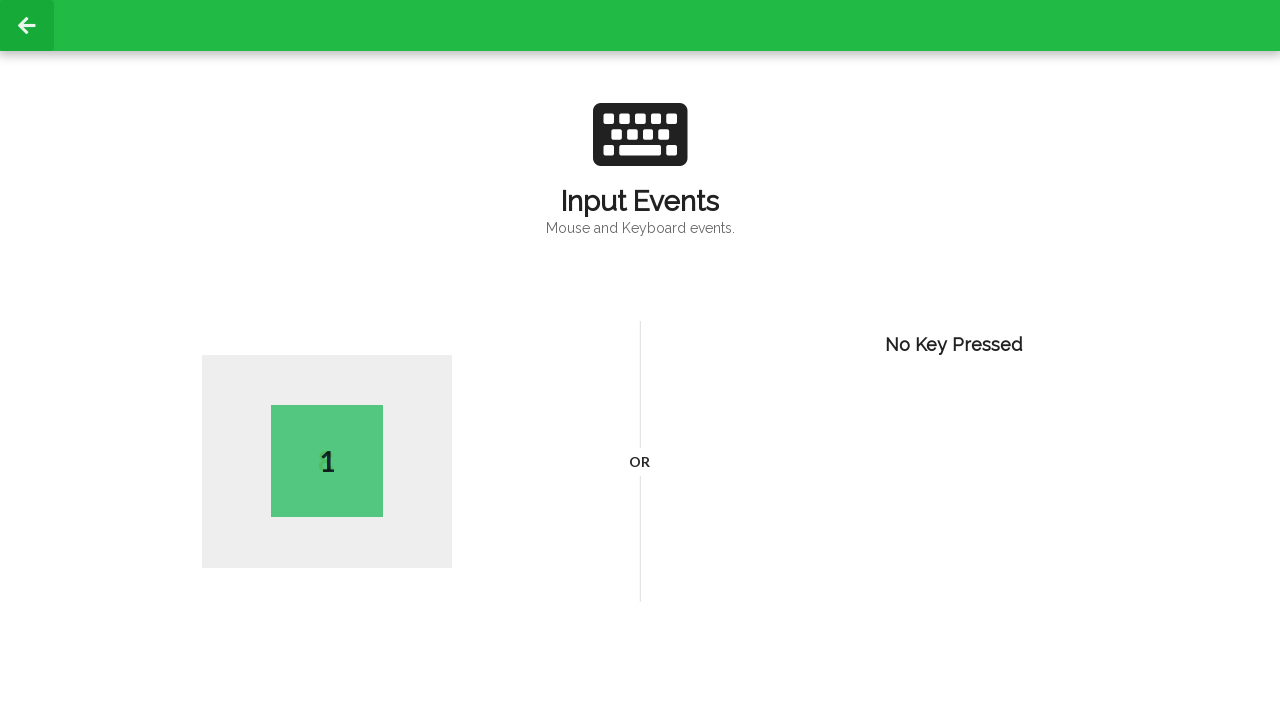

Performed left click on page body at (640, 360) on body
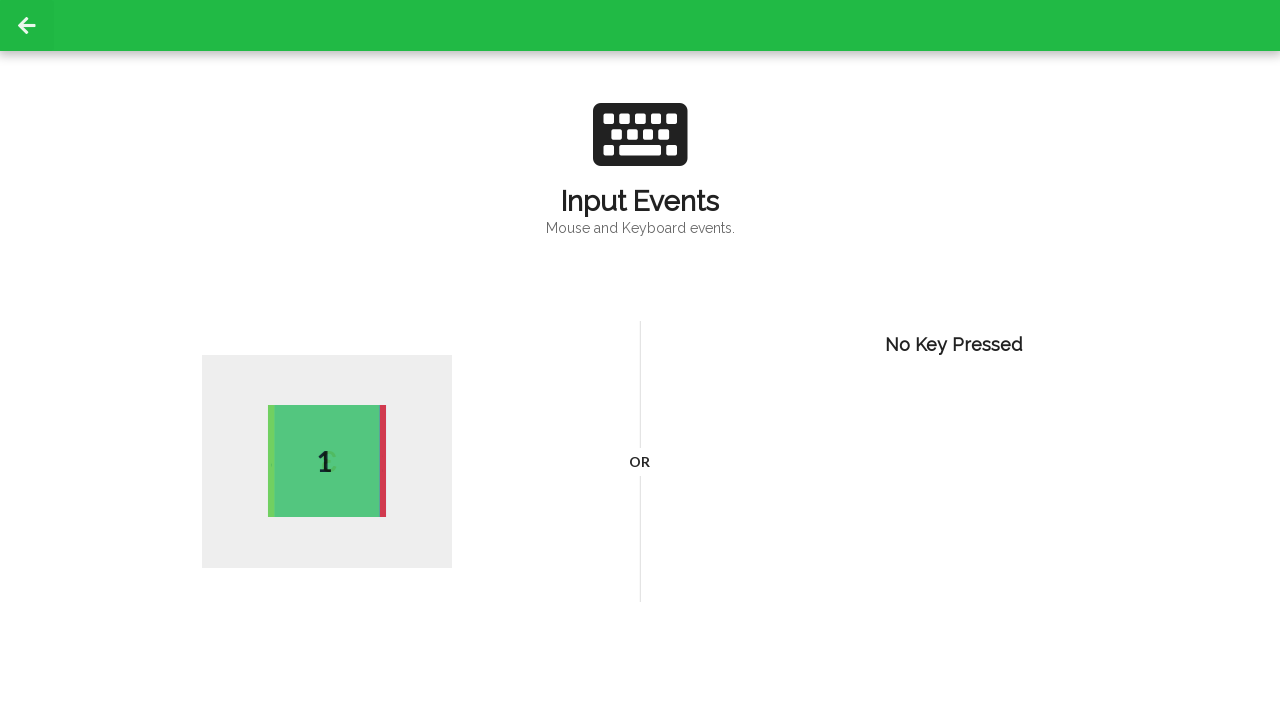

Active element appeared after left click
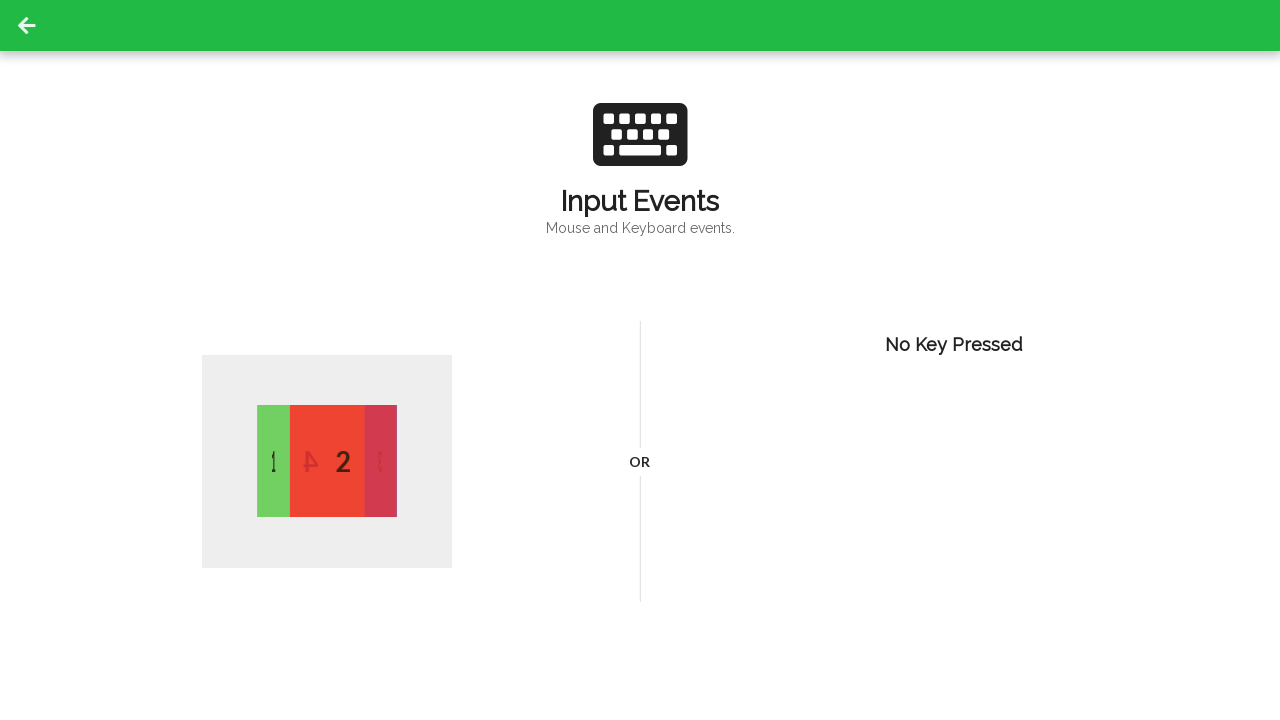

Performed double click on page body at (640, 360) on body
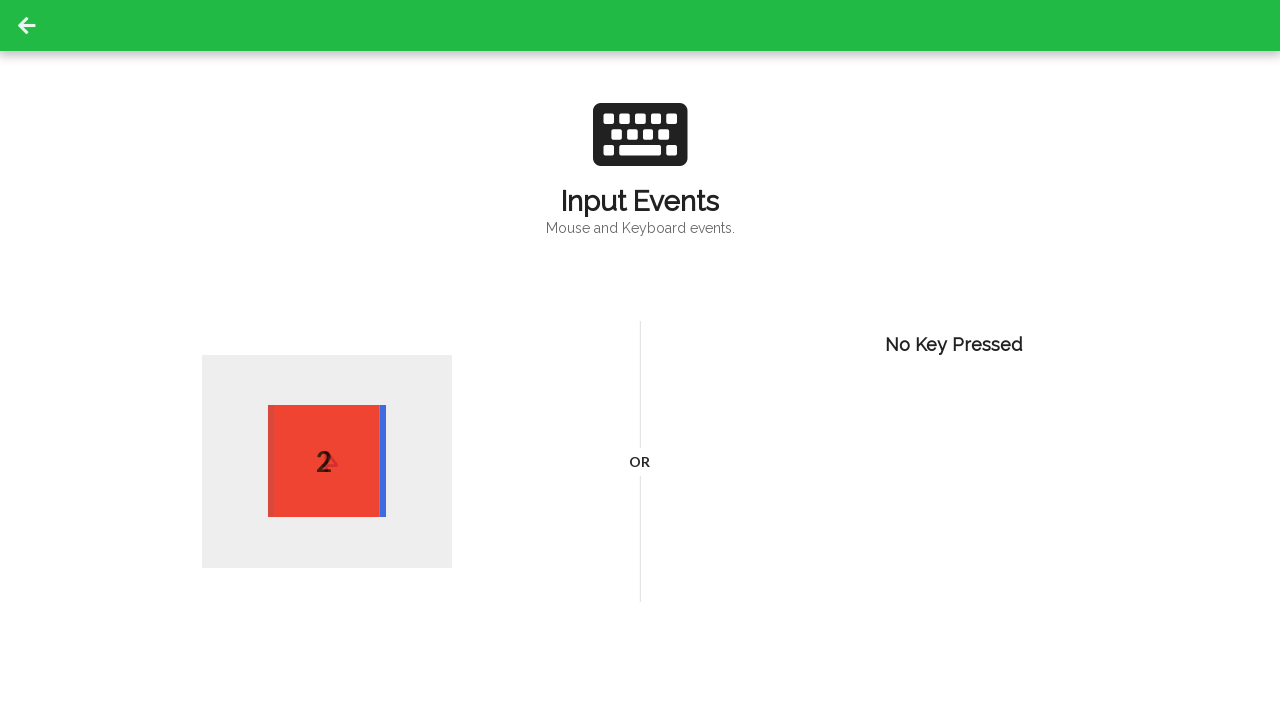

Active element appeared after double click
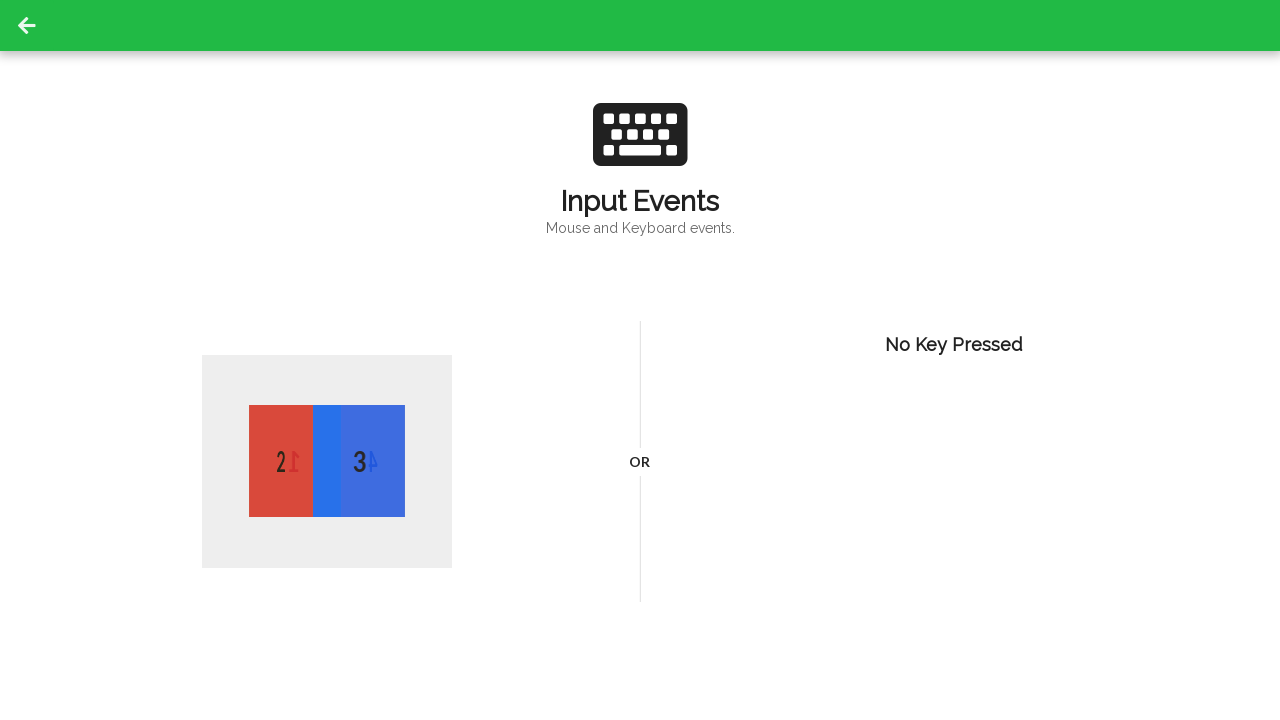

Performed right click on page body at (640, 360) on body
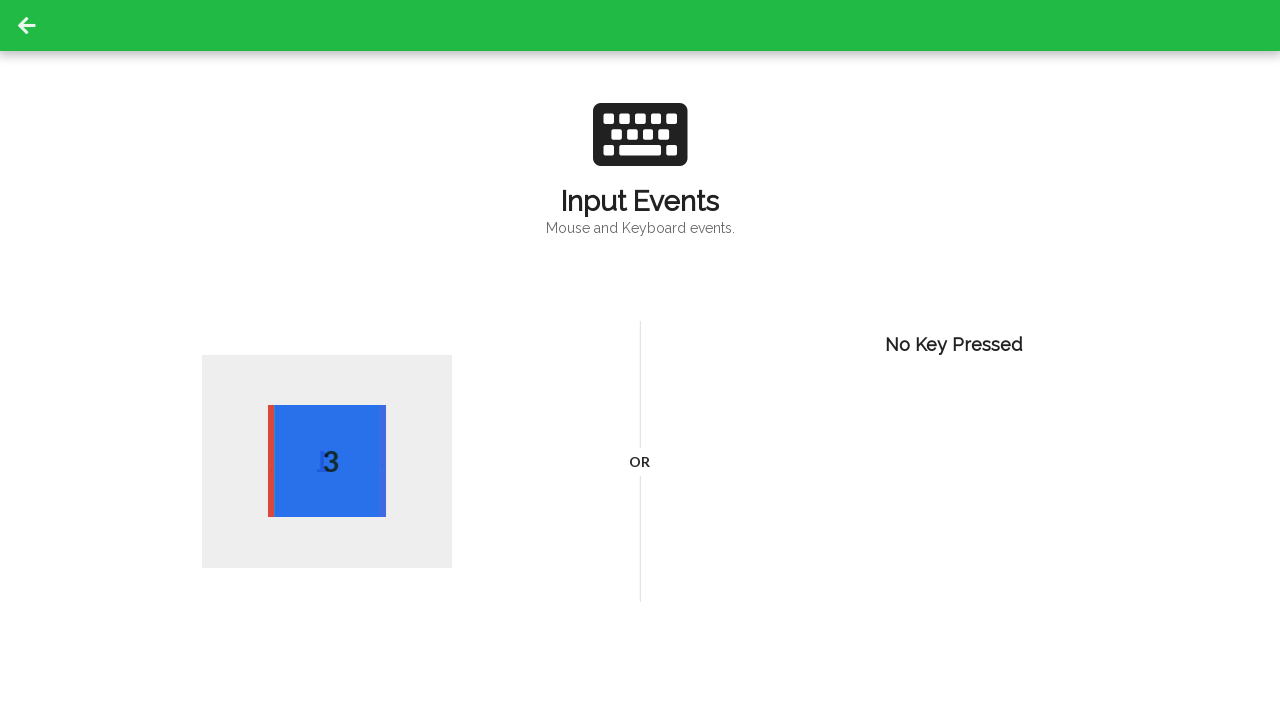

Active element appeared after right click
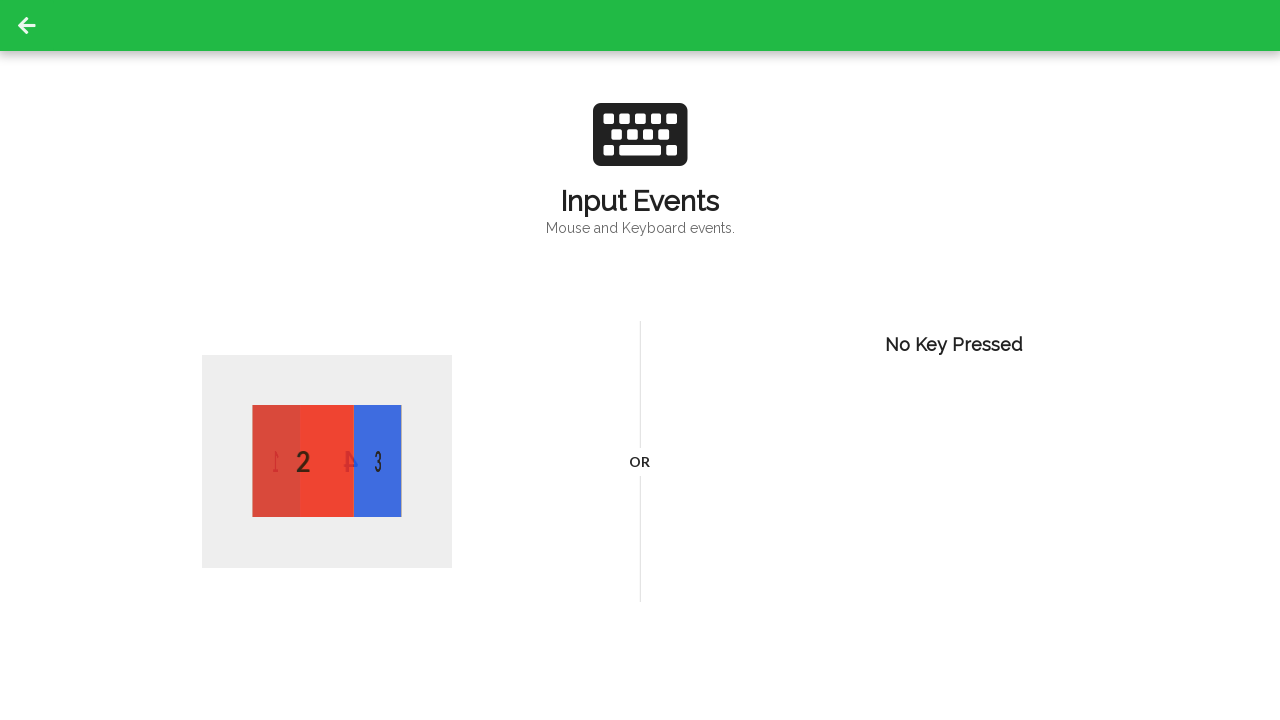

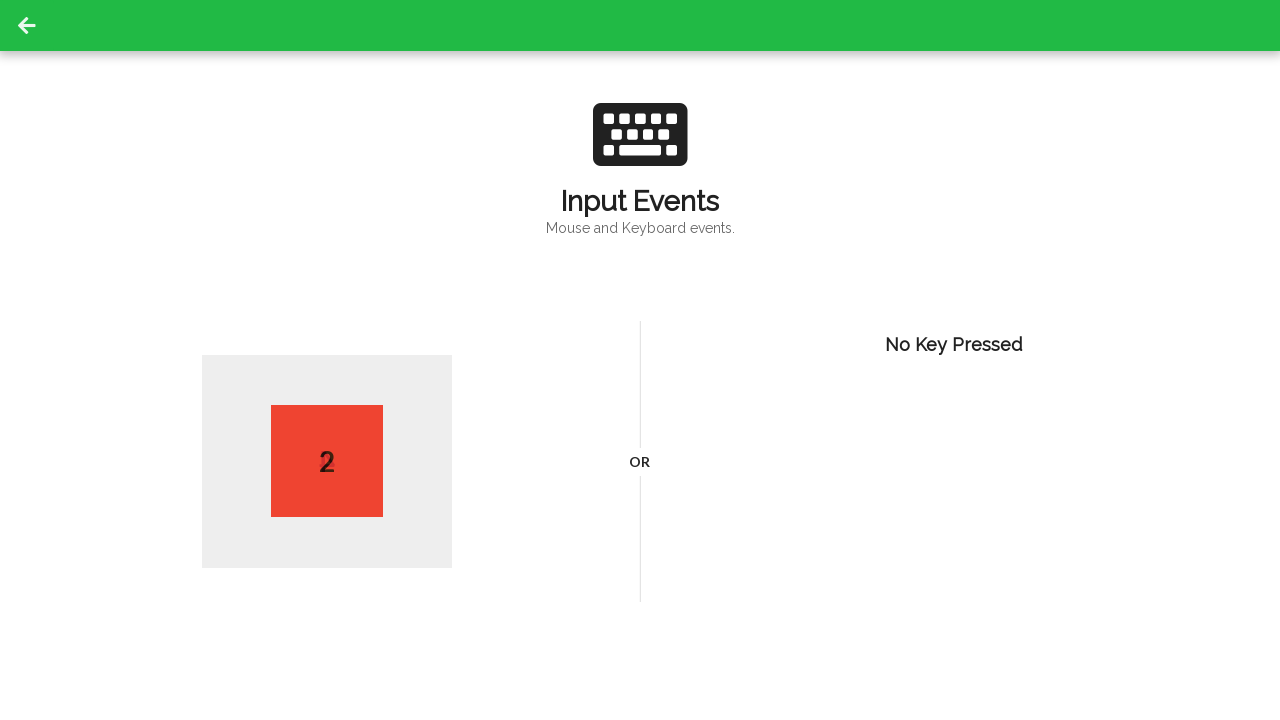